Tests drag and drop functionality by dragging an element from one location to another within an iframe

Starting URL: https://jqueryui.com/droppable/

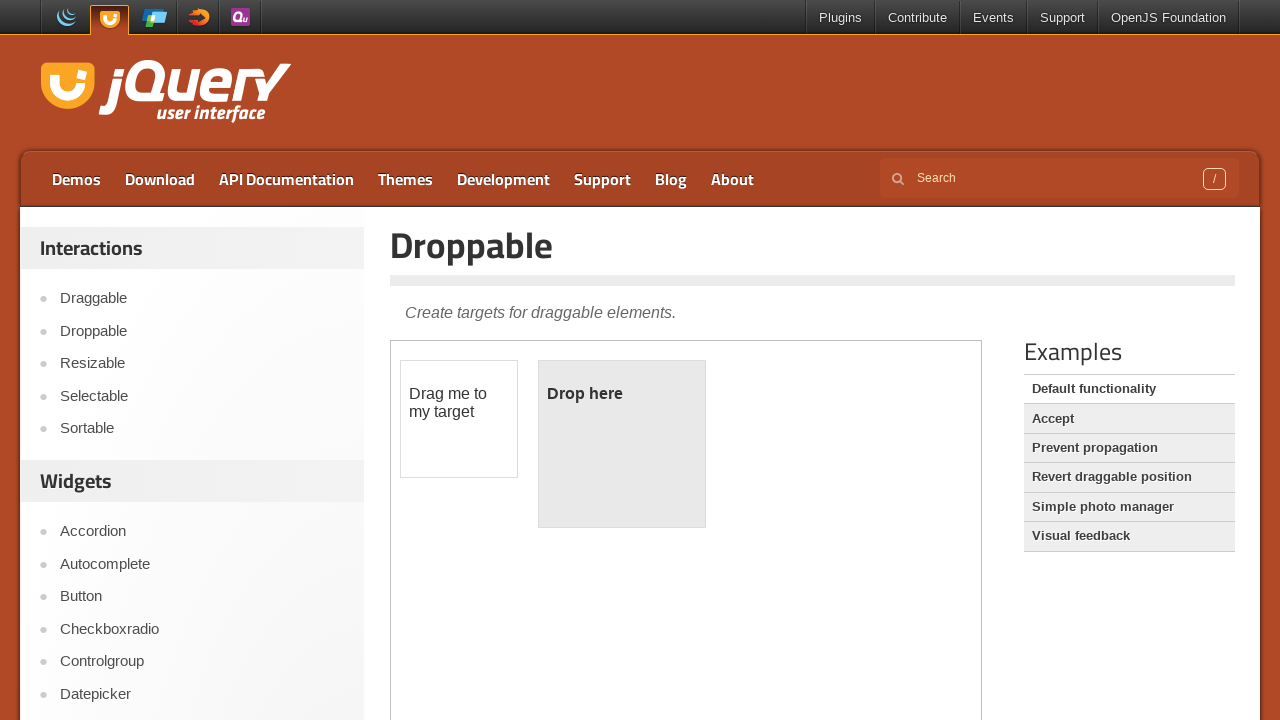

Located the iframe containing the drag and drop demo
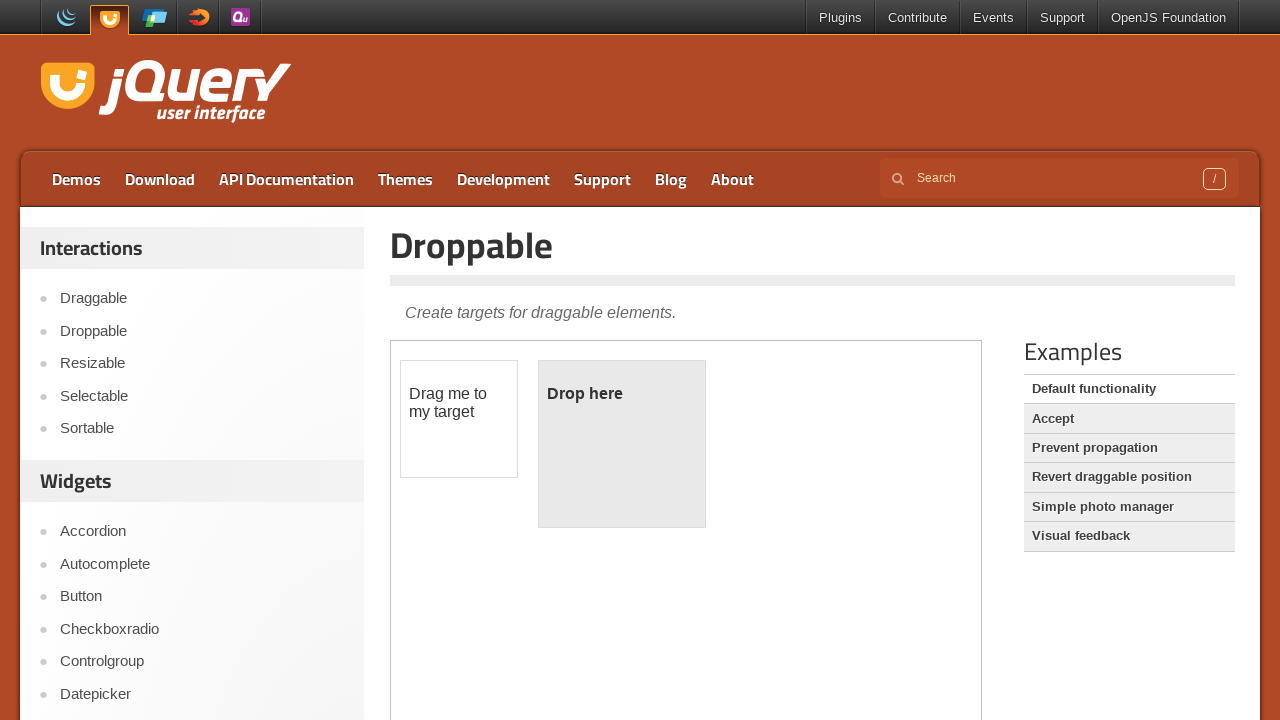

Located the draggable element with id 'draggable'
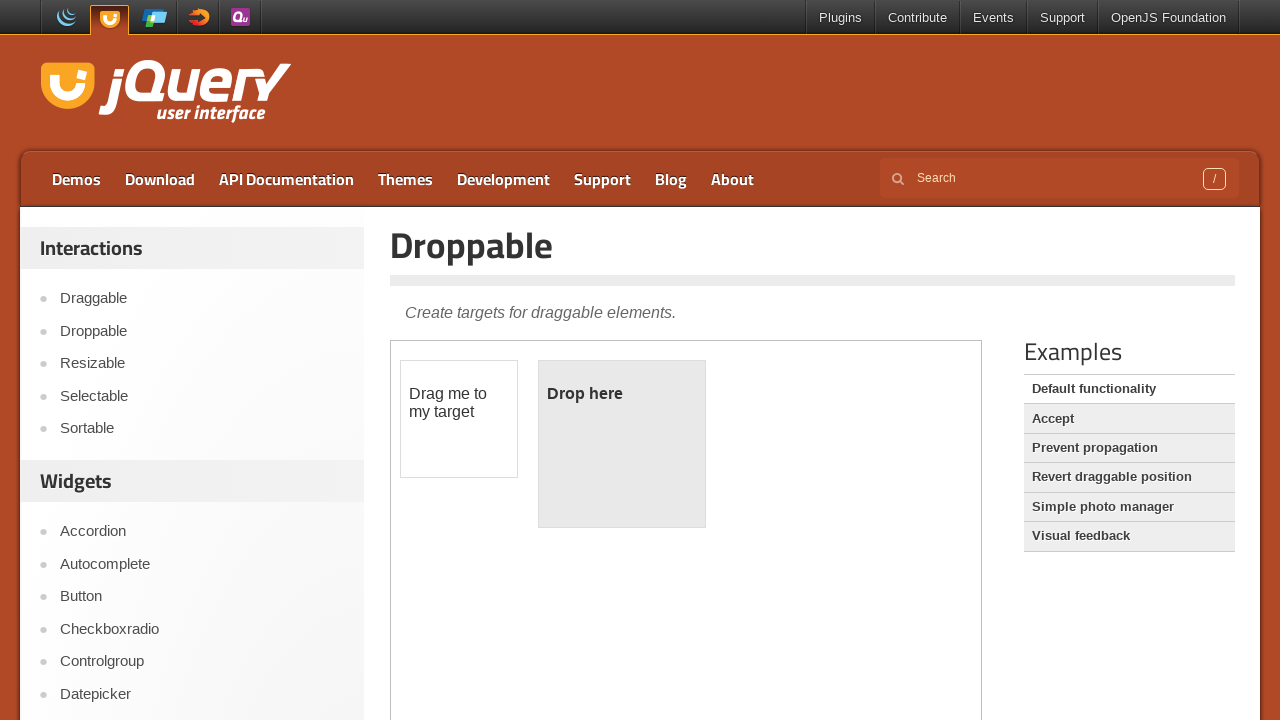

Located the drop target element with id 'droppable'
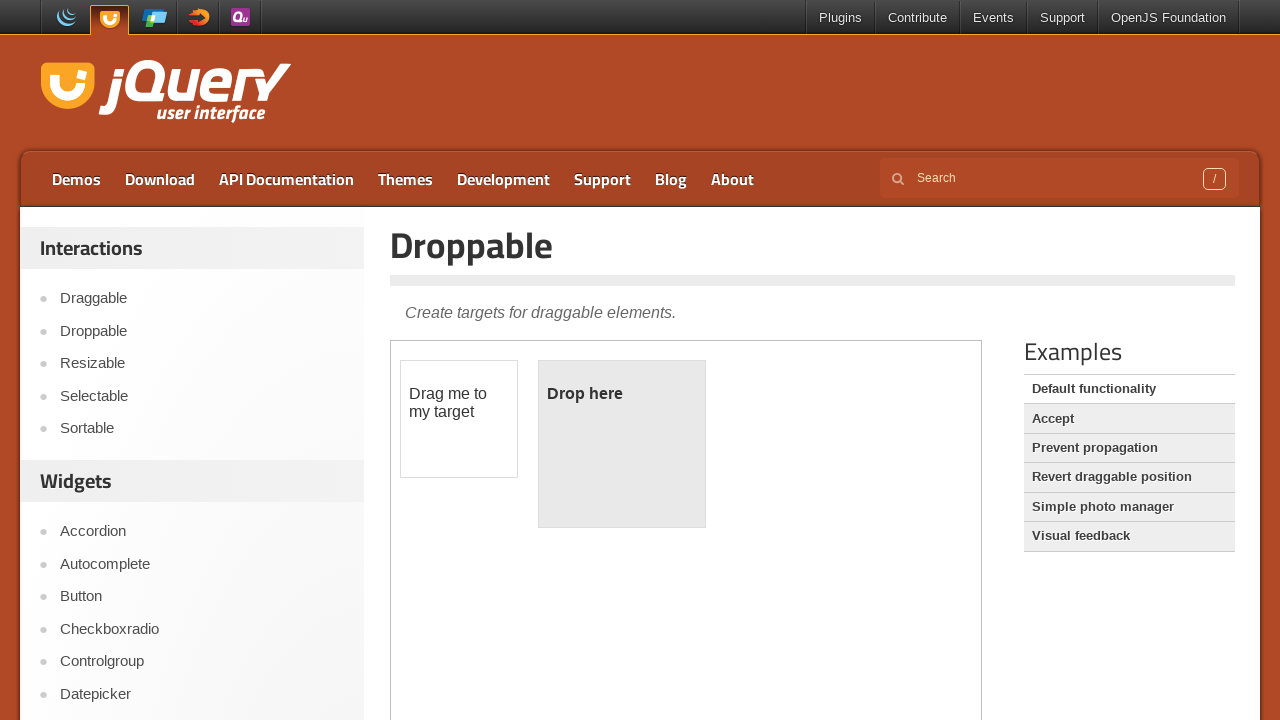

Dragged the draggable element to the droppable target at (622, 444)
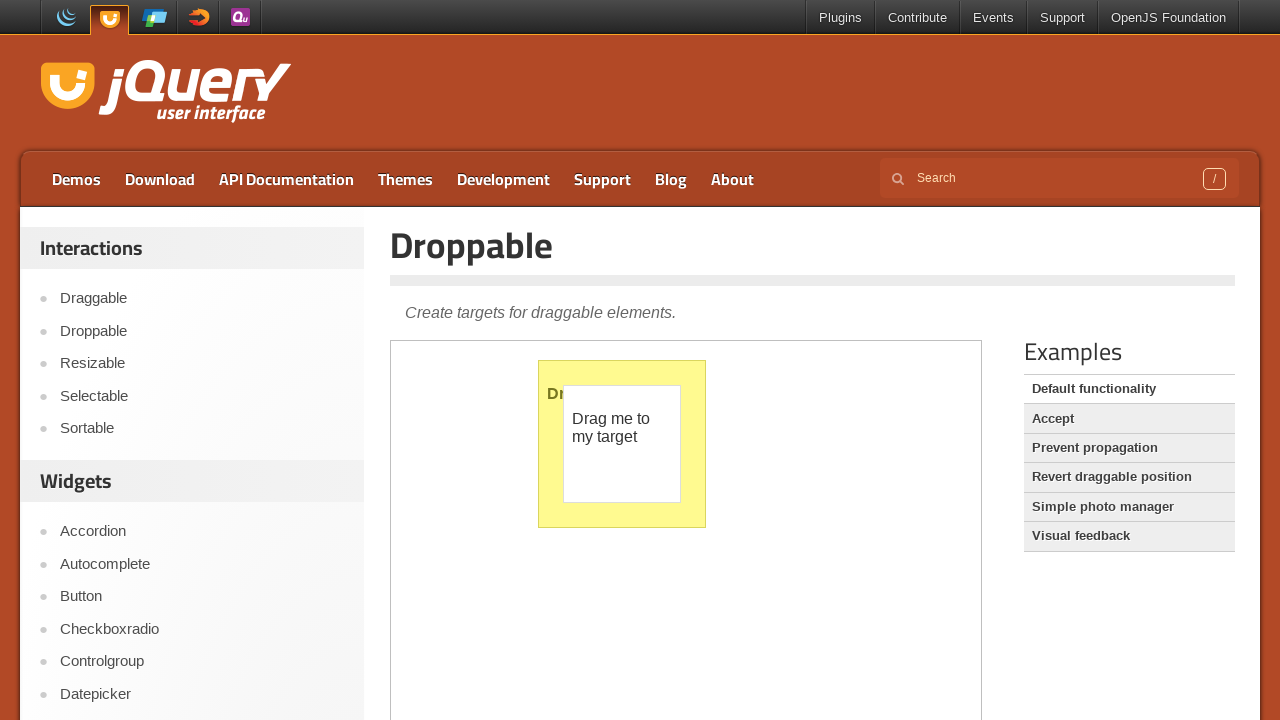

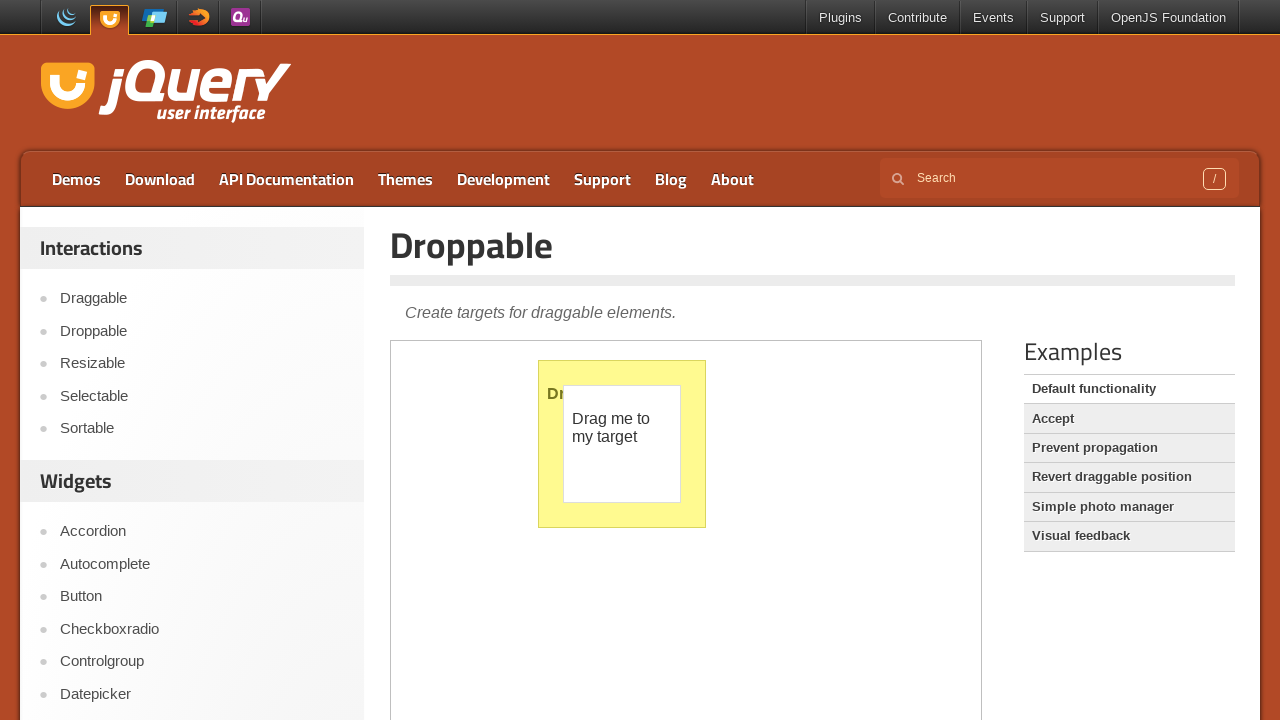